Tests that the todo counter displays the correct number of items

Starting URL: https://demo.playwright.dev/todomvc

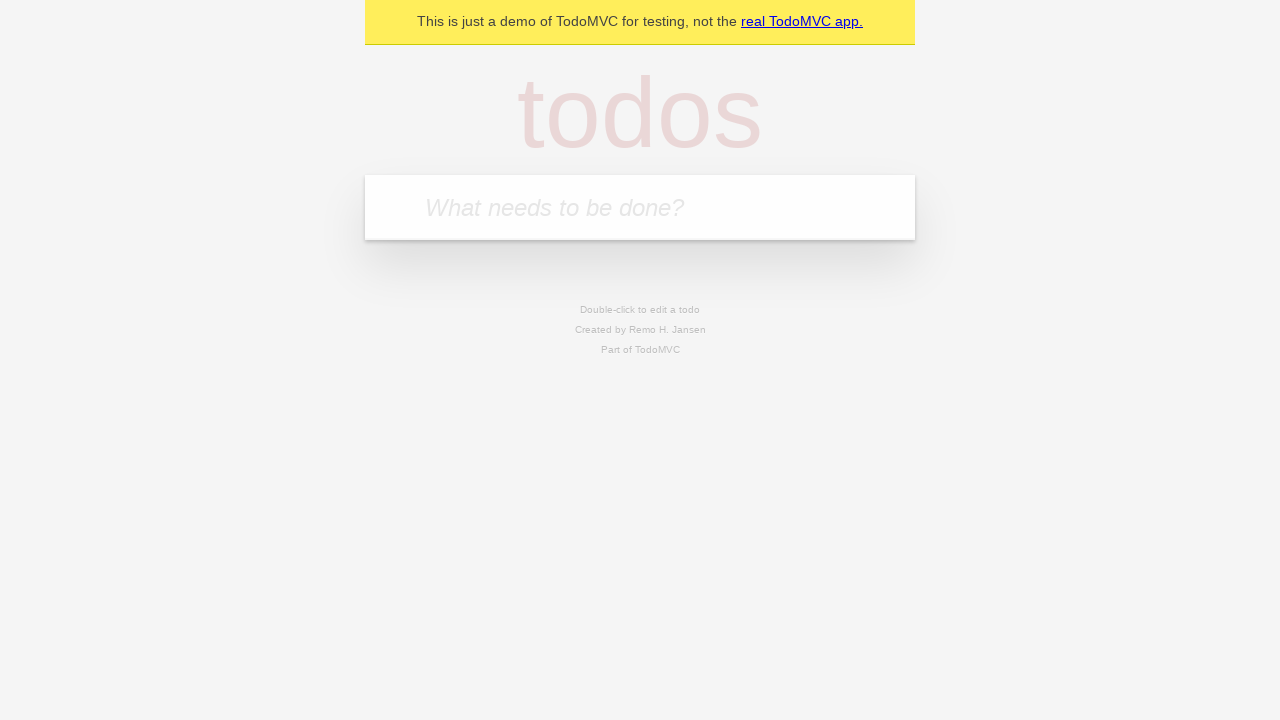

Located the 'What needs to be done?' input field
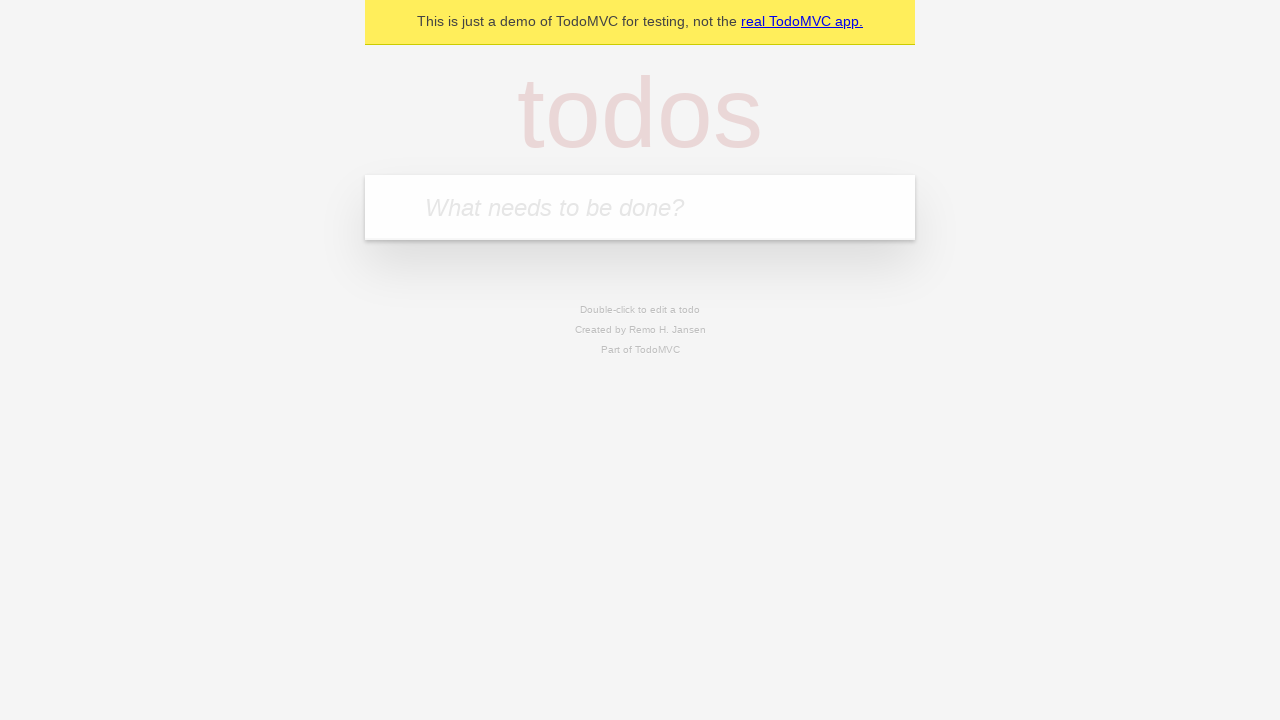

Filled todo input with 'buy some cheese' on internal:attr=[placeholder="What needs to be done?"i]
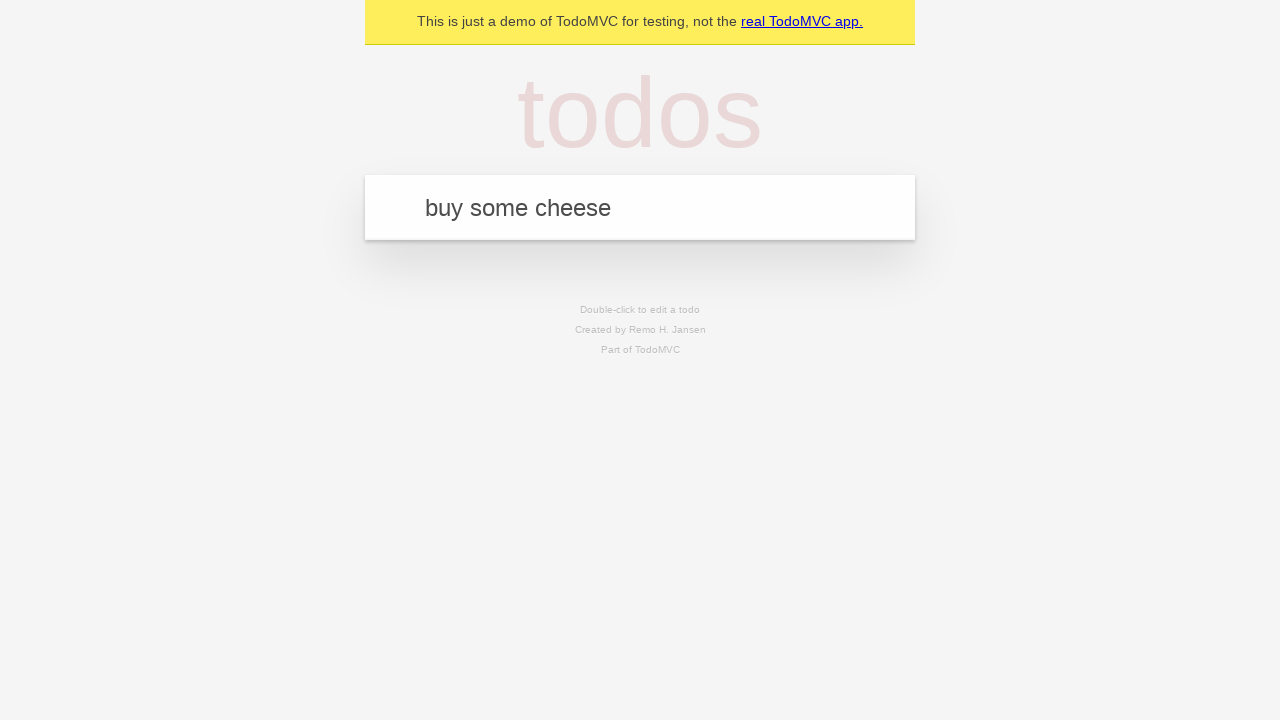

Pressed Enter to add first todo item on internal:attr=[placeholder="What needs to be done?"i]
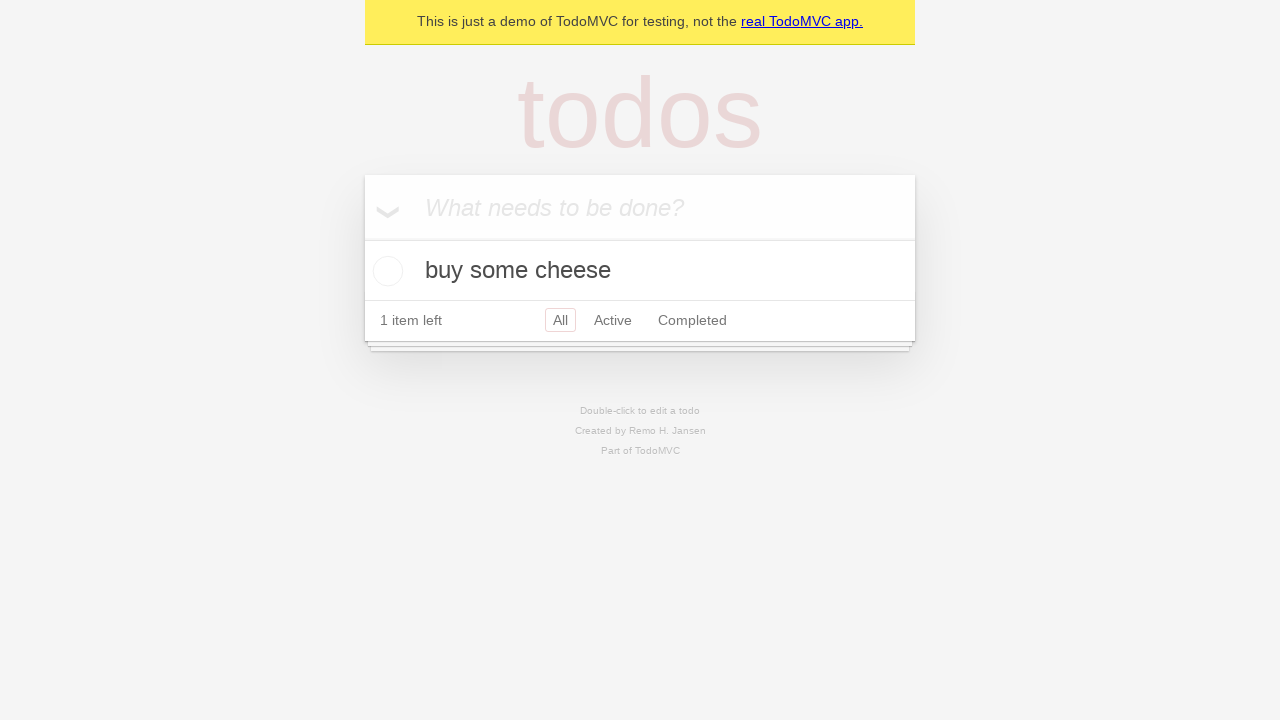

Todo counter element appeared on the page
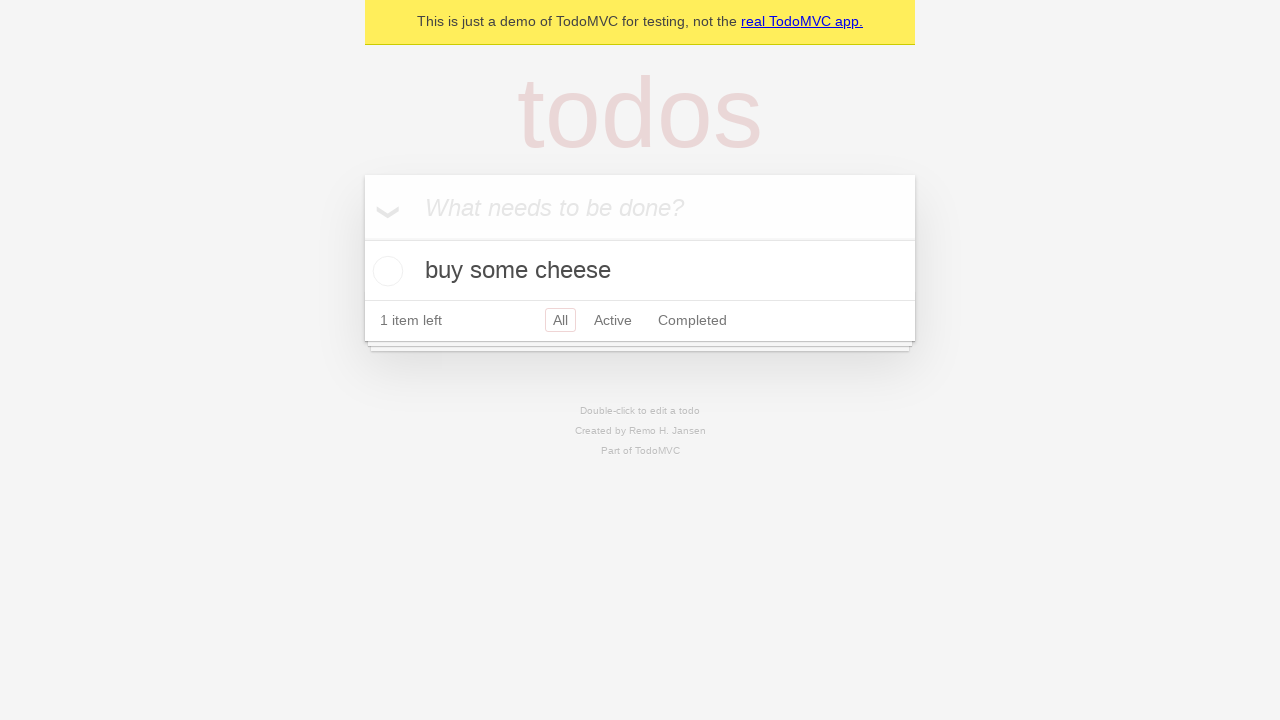

Filled todo input with 'feed the cat' on internal:attr=[placeholder="What needs to be done?"i]
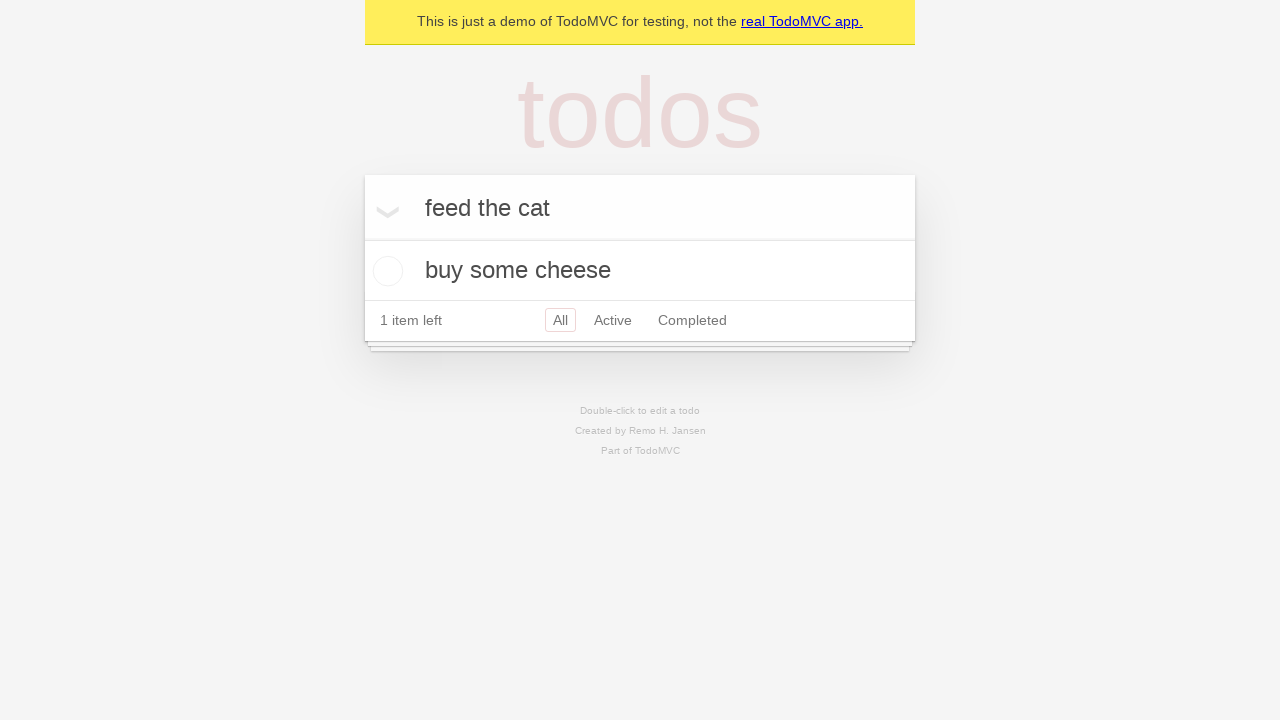

Pressed Enter to add second todo item on internal:attr=[placeholder="What needs to be done?"i]
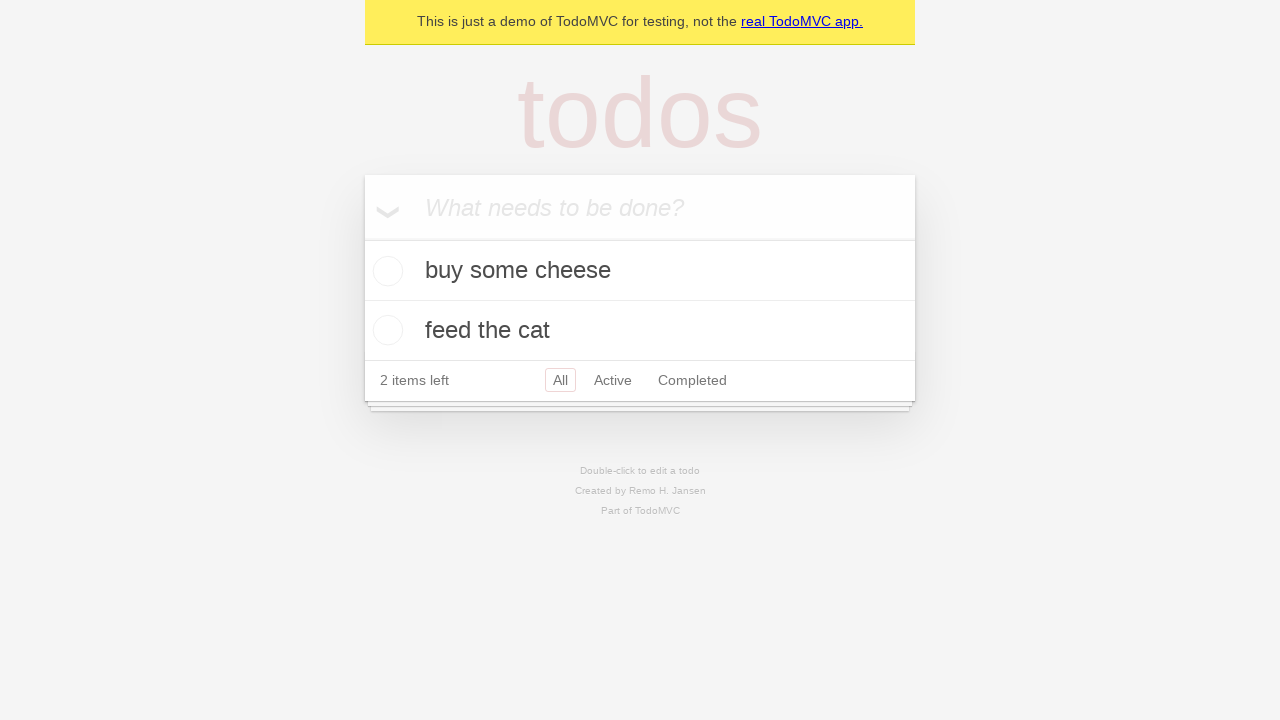

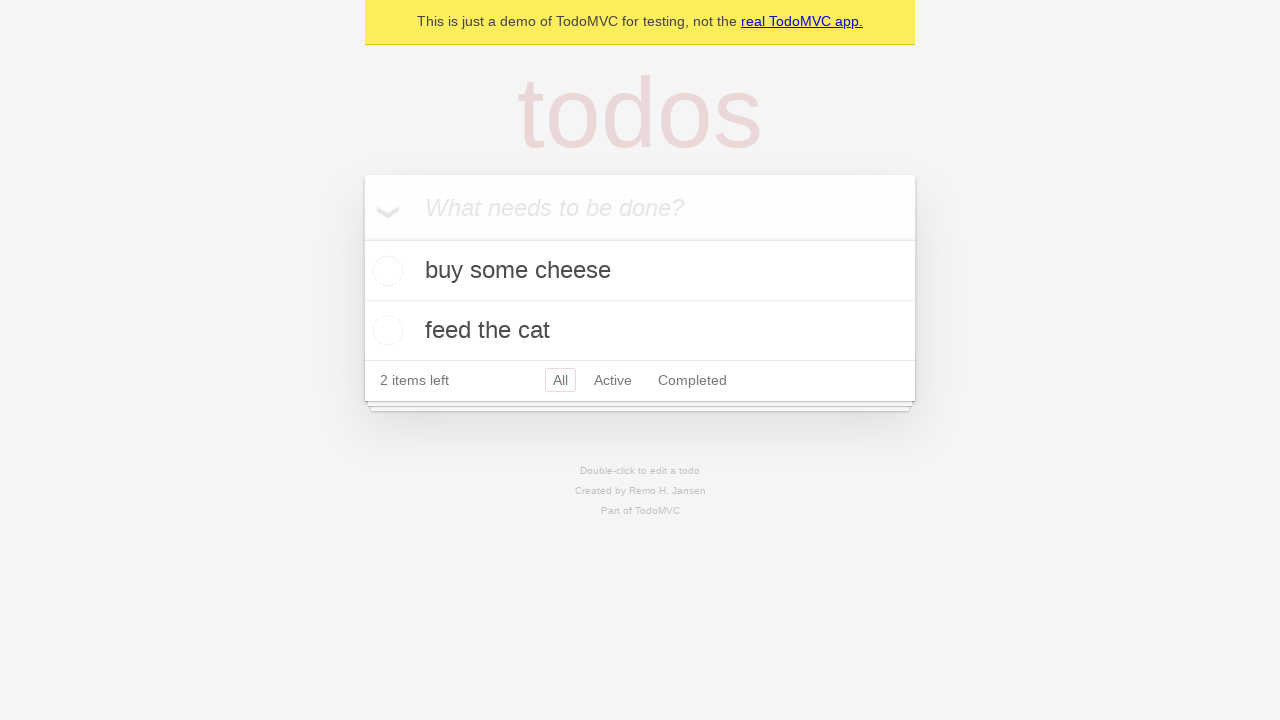